Tests that a todo item is removed when edited to an empty string

Starting URL: https://demo.playwright.dev/todomvc

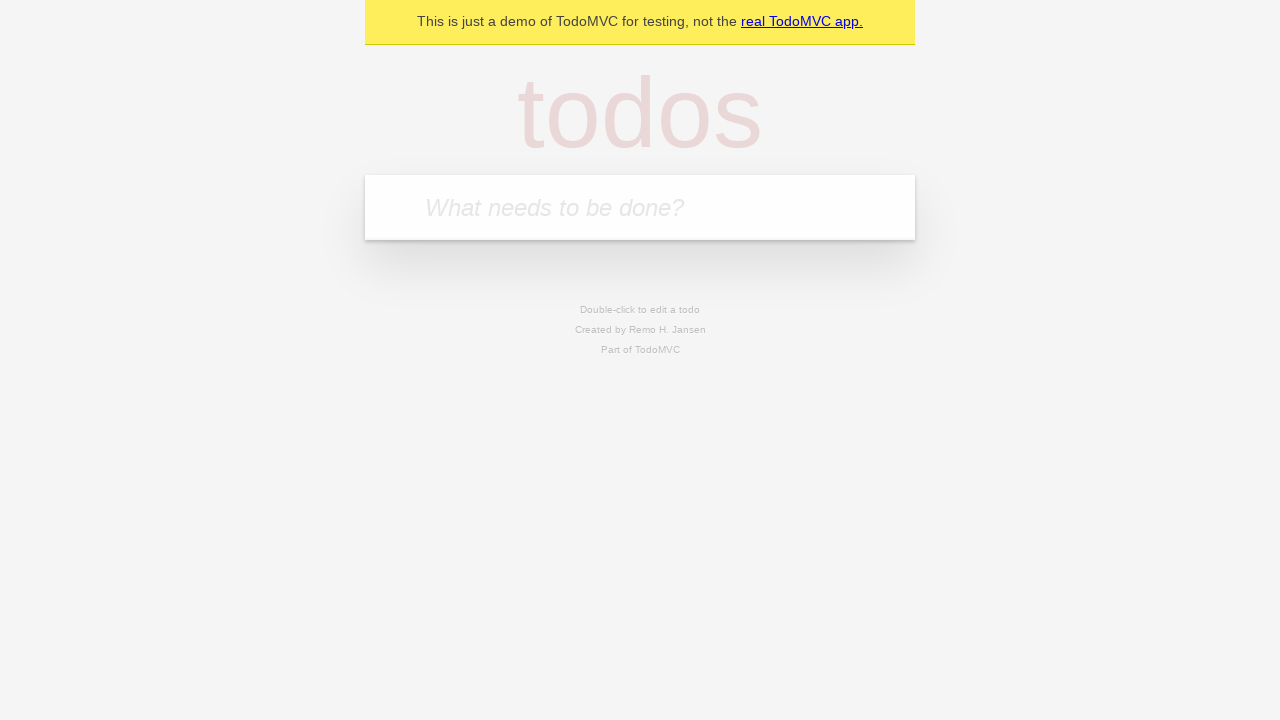

Filled new todo input with 'buy some cheese' on .new-todo
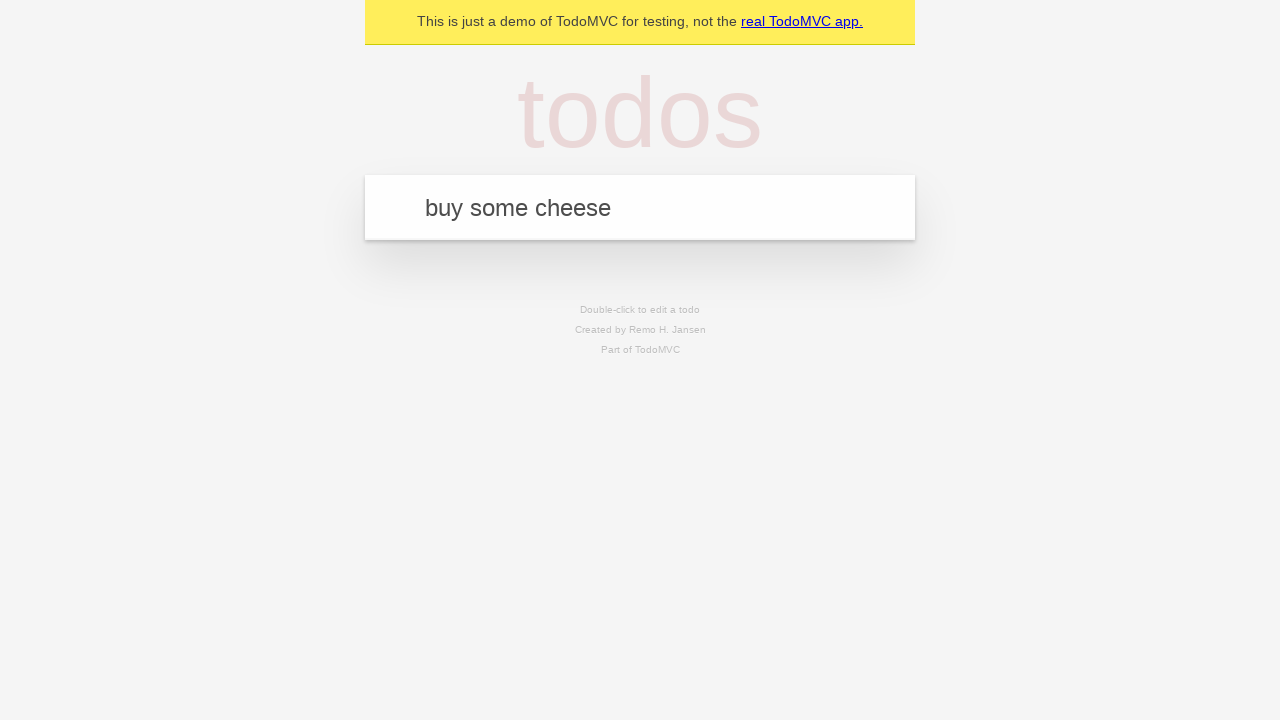

Pressed Enter to add first todo item on .new-todo
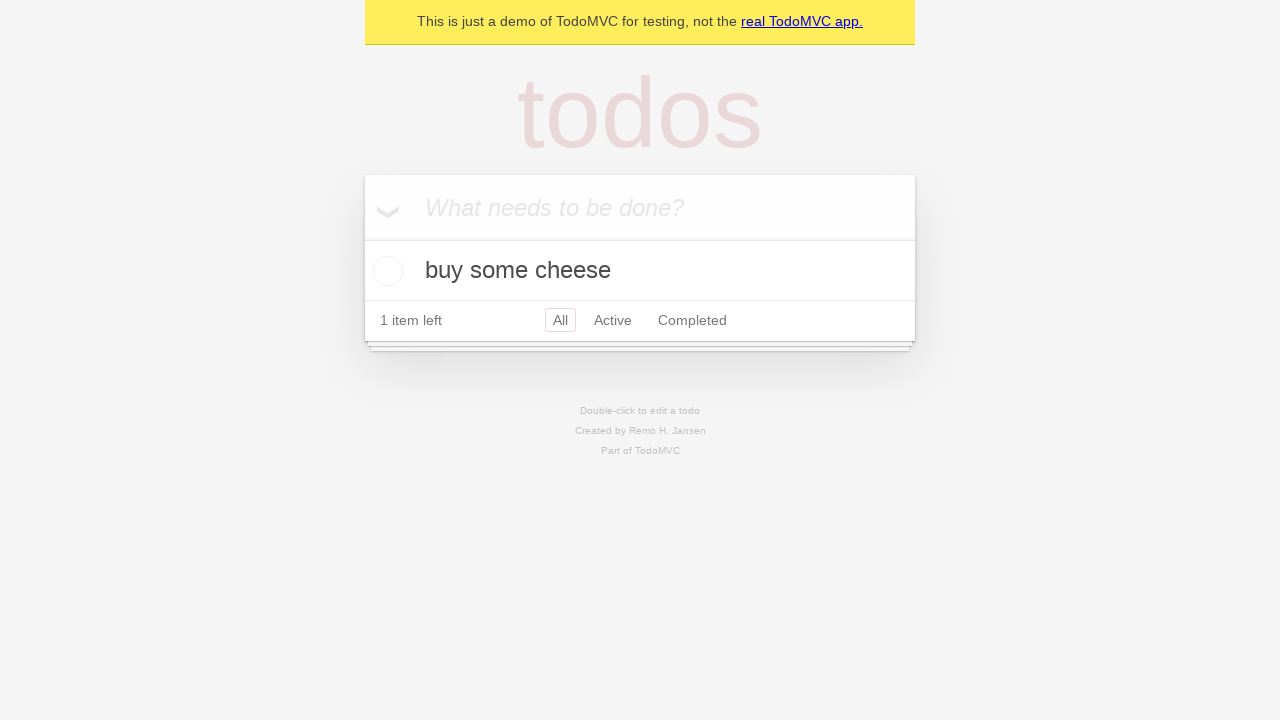

Filled new todo input with 'feed the cat' on .new-todo
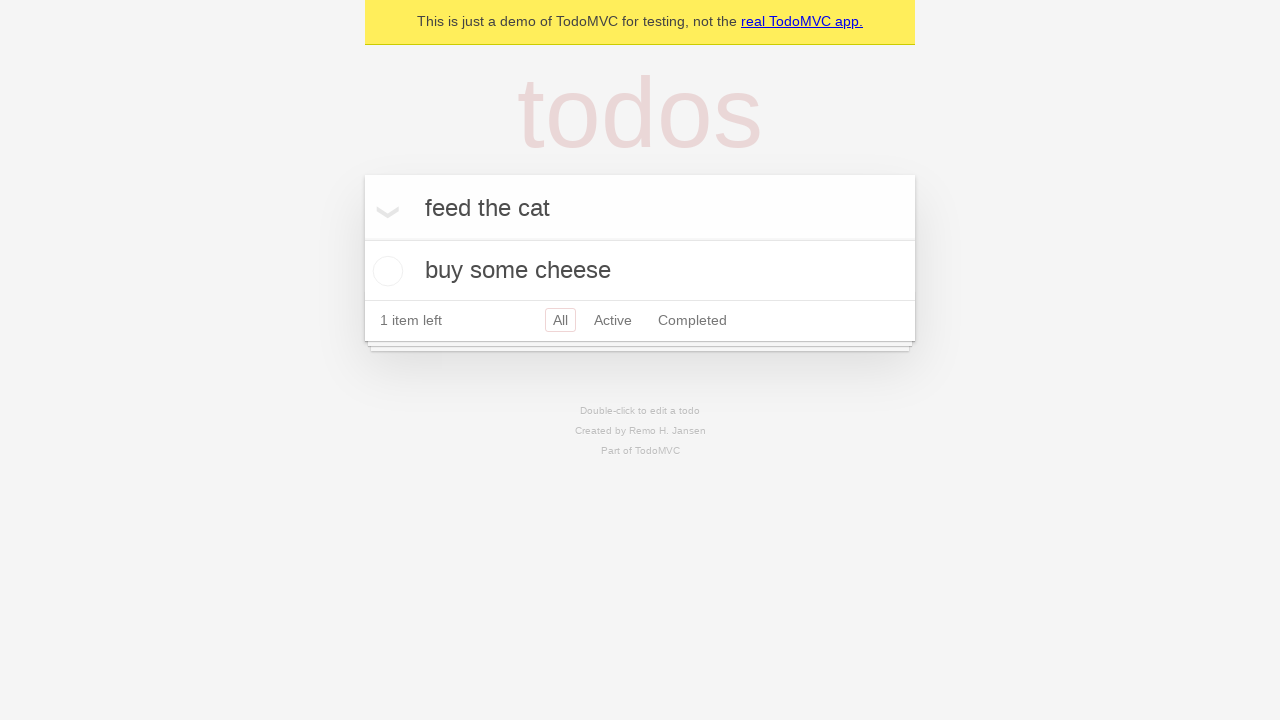

Pressed Enter to add second todo item on .new-todo
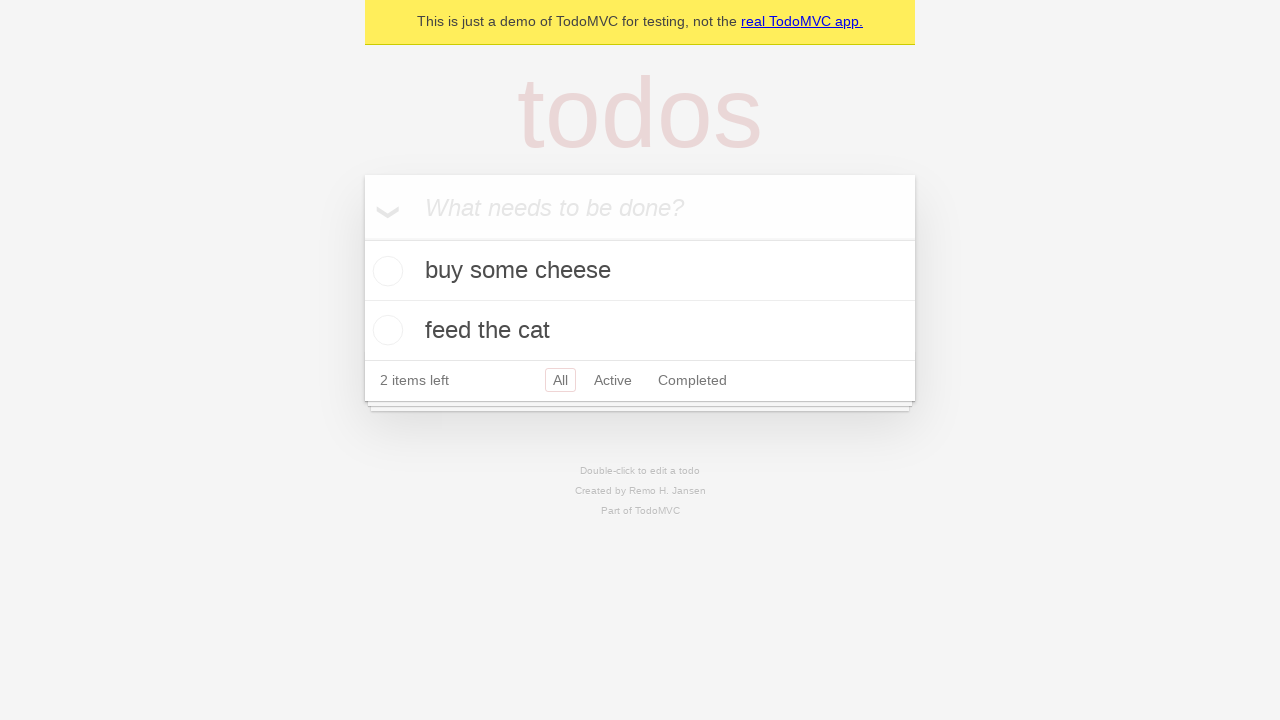

Filled new todo input with 'book a doctors appointment' on .new-todo
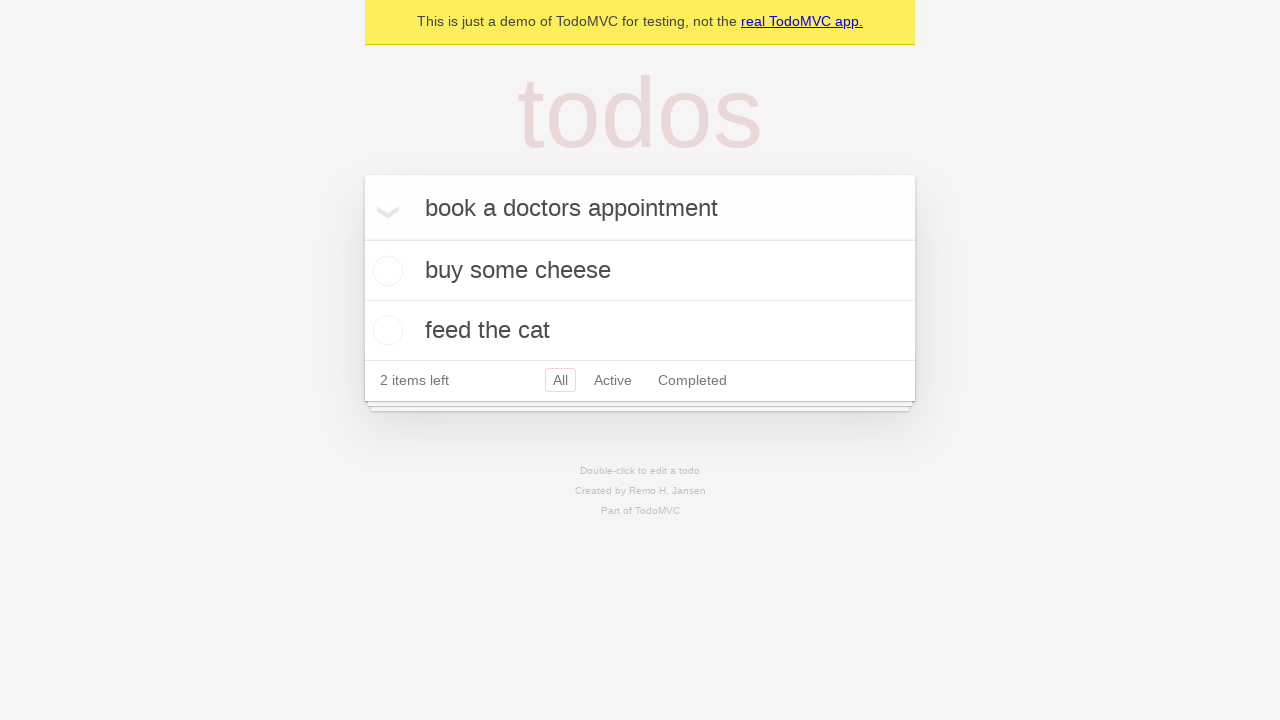

Pressed Enter to add third todo item on .new-todo
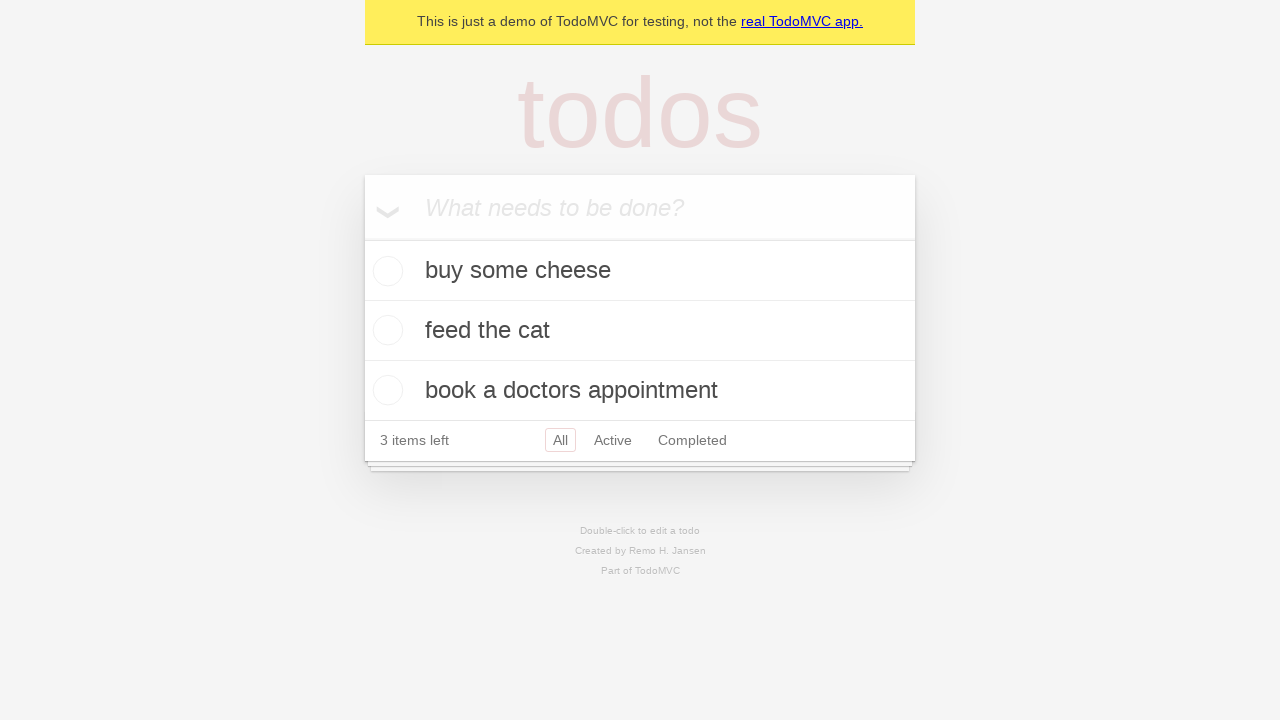

Double-clicked on second todo item to enter edit mode at (640, 331) on [data-testid="todo-item"]:nth-child(2)
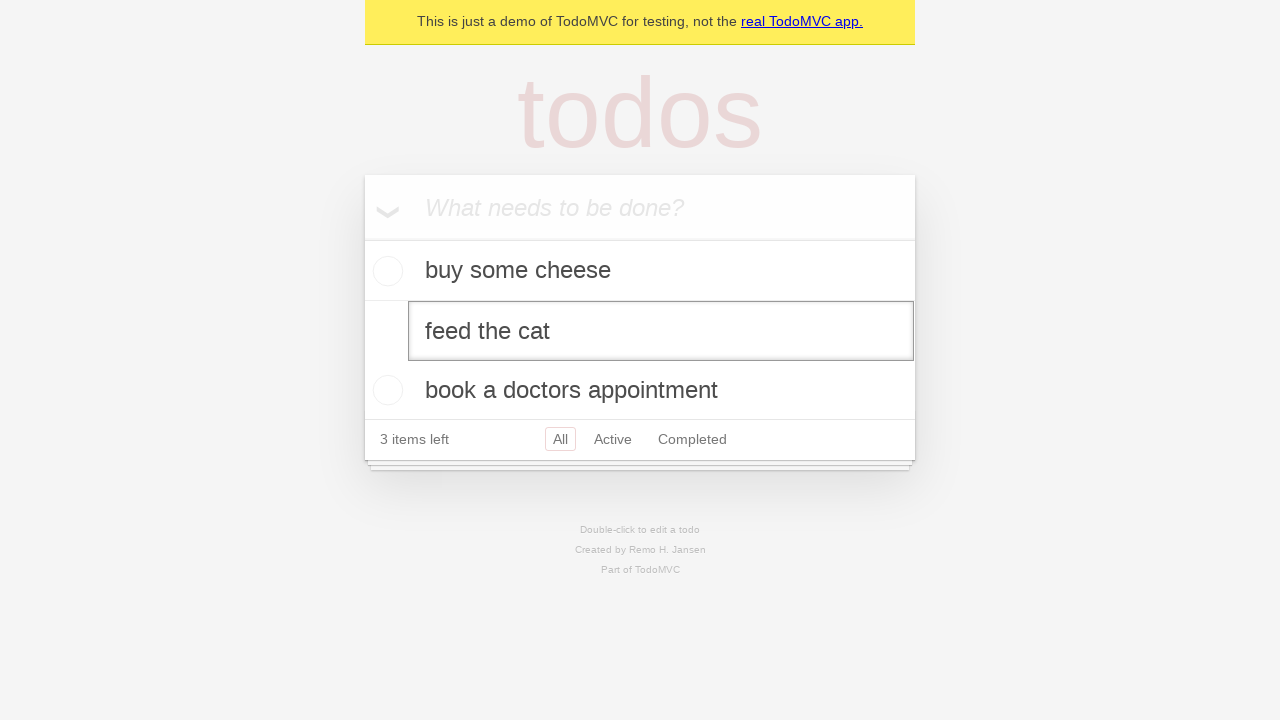

Cleared the edit input field to empty string on [data-testid="todo-item"]:nth-child(2) input.edit
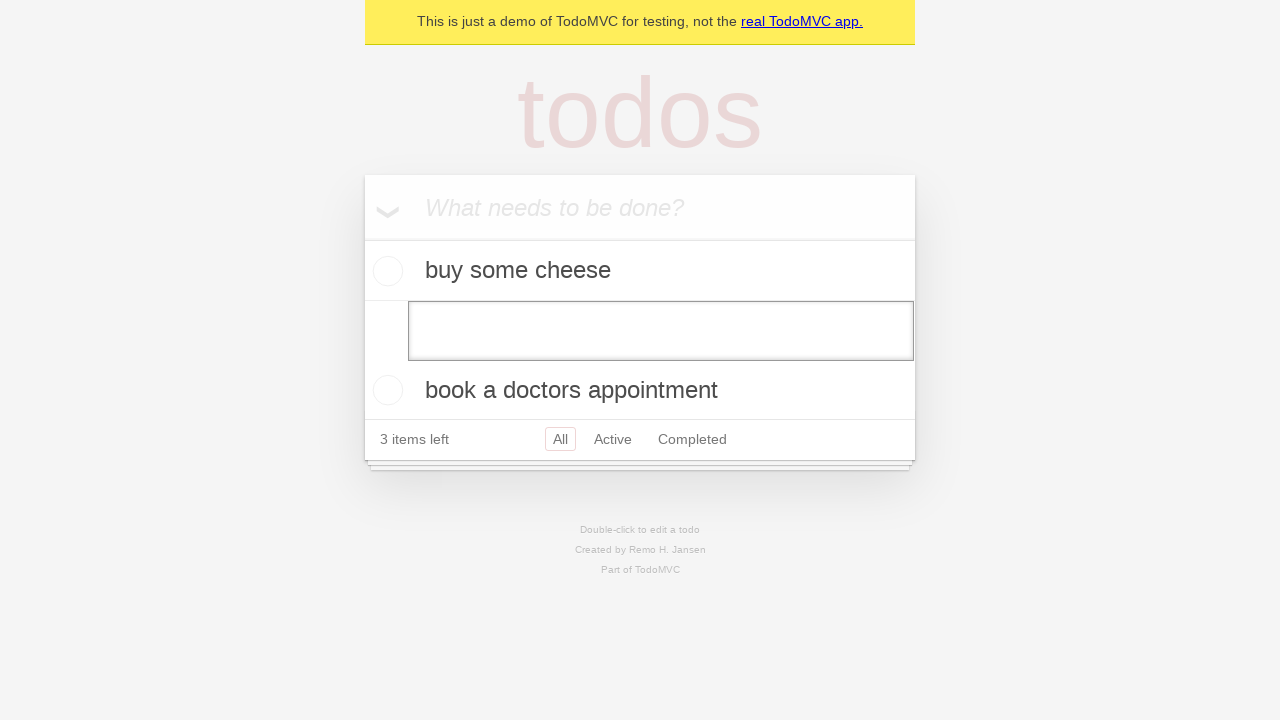

Pressed Enter to submit empty todo edit on [data-testid="todo-item"]:nth-child(2) input.edit
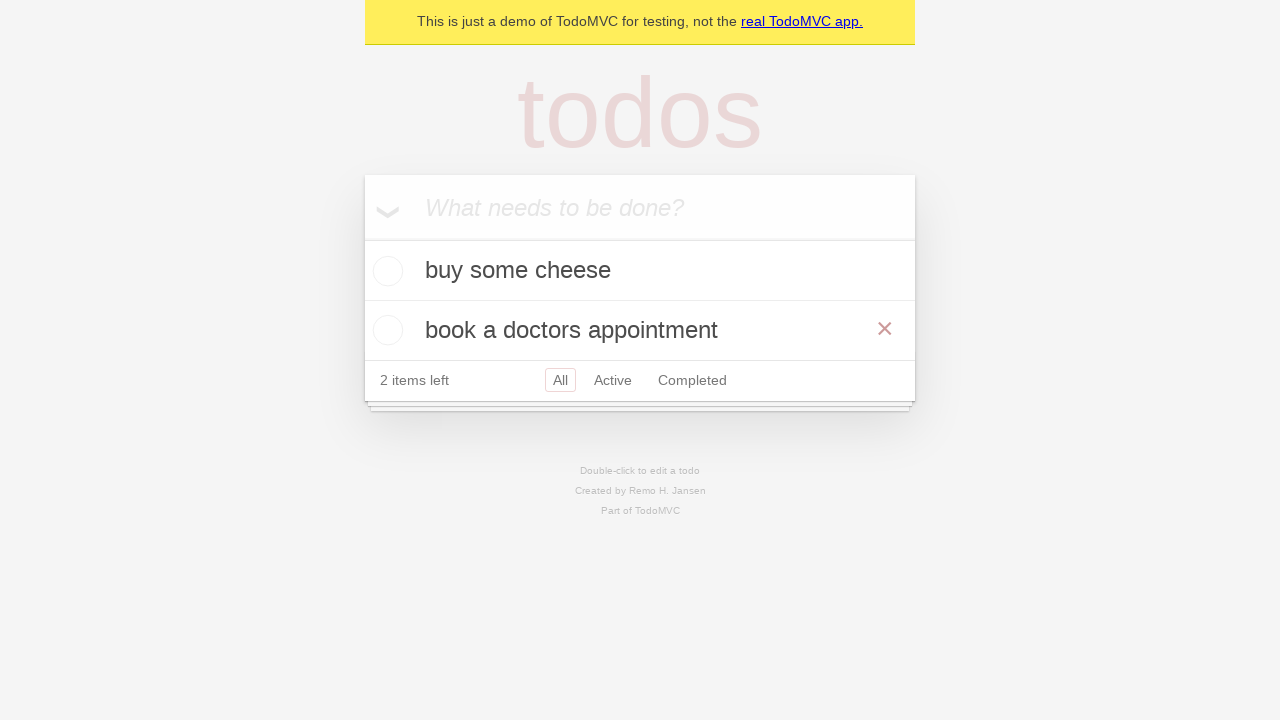

Waited for todo list to update after removing item with empty text
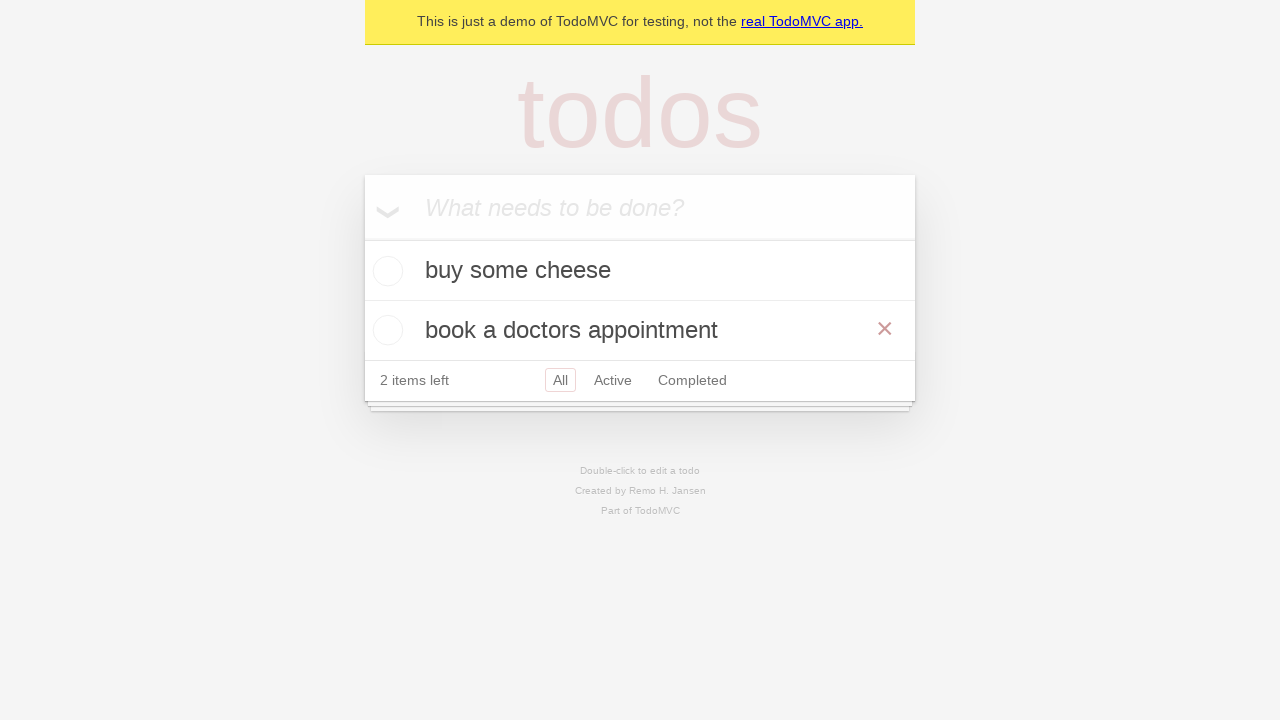

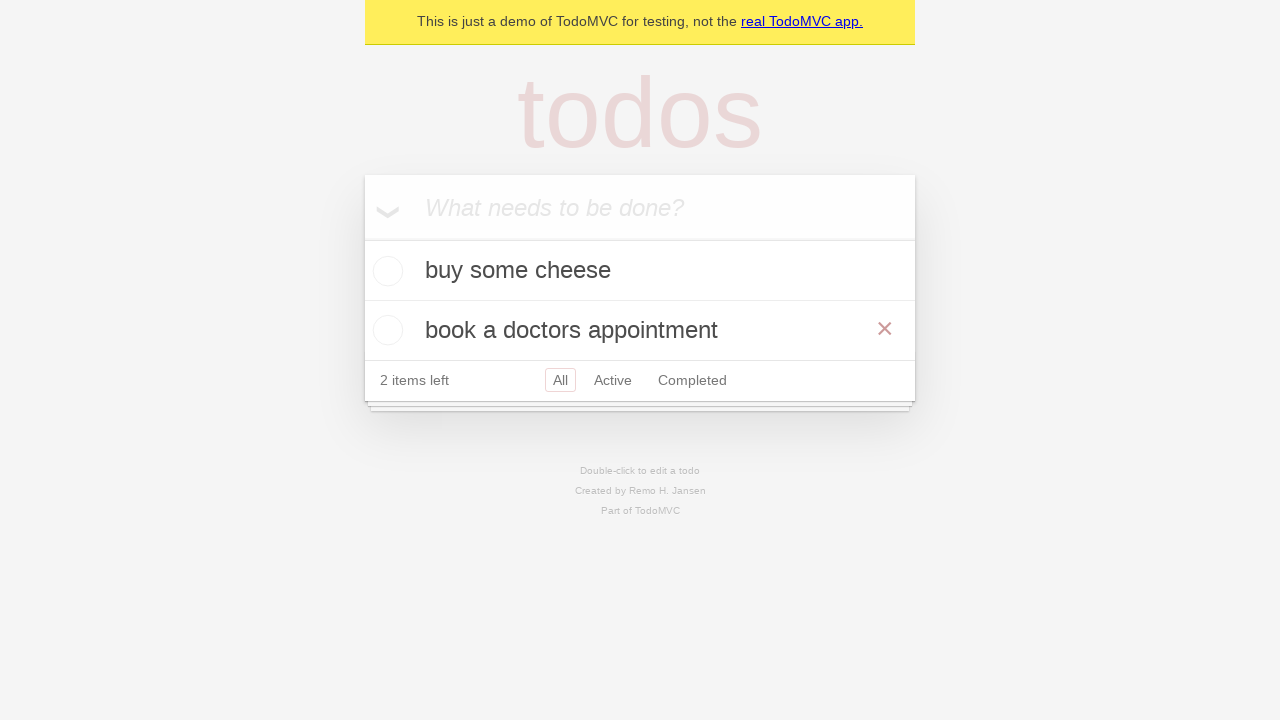